Tests form validation for conflicting vegetarian food selection by selecting both meat and vegetarian options

Starting URL: http://wcaquino.me/selenium/componentes.html

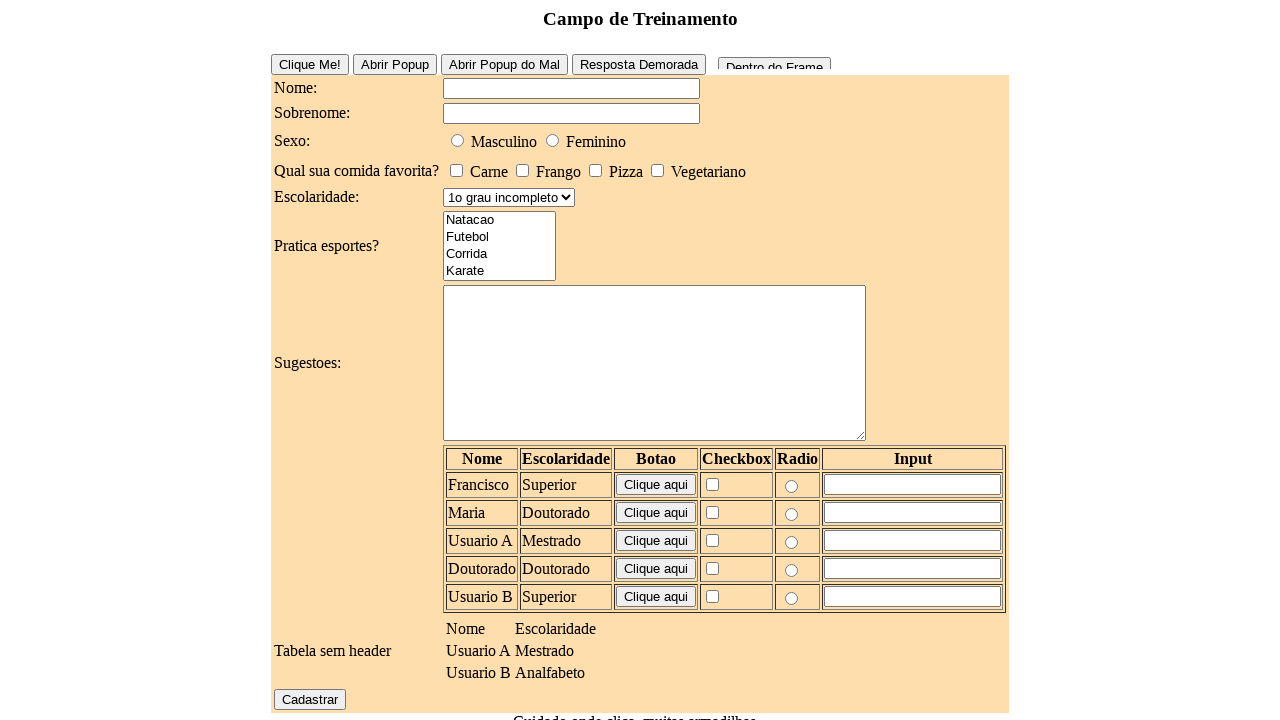

Filled name field with 'Ana Paula' on #elementosForm\:nome
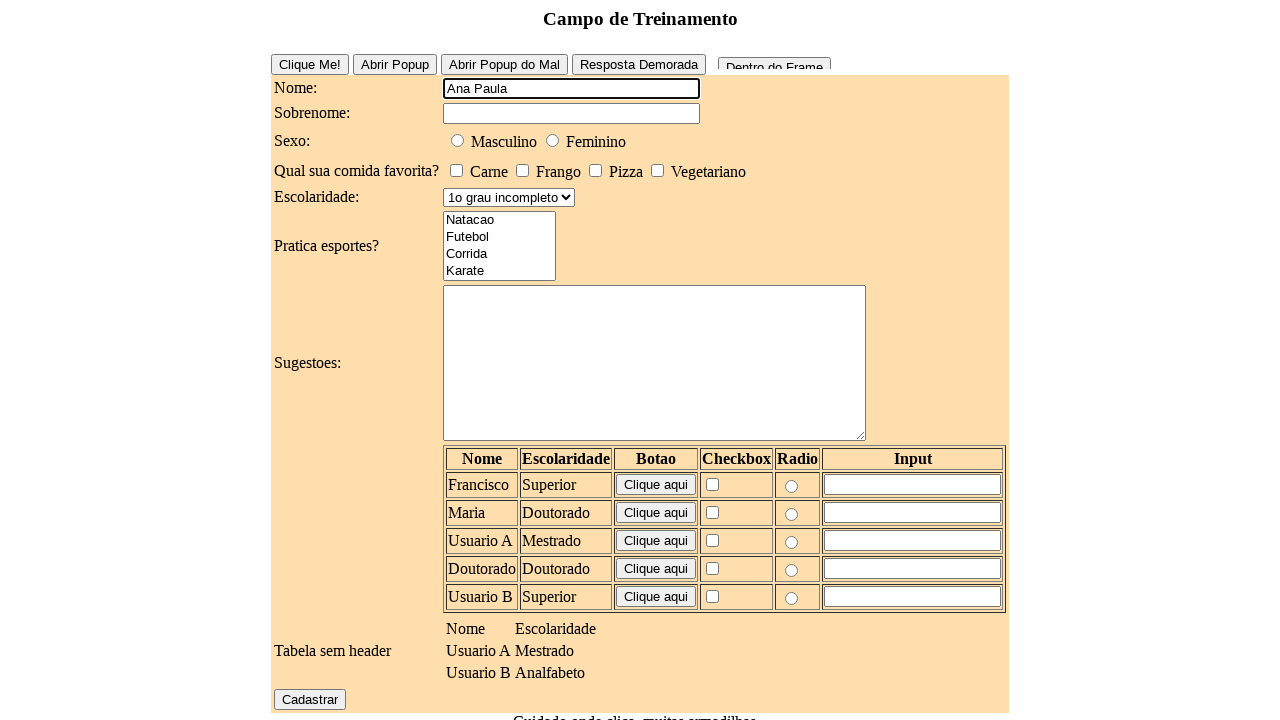

Filled surname field with 'Rodrigues' on #elementosForm\:sobrenome
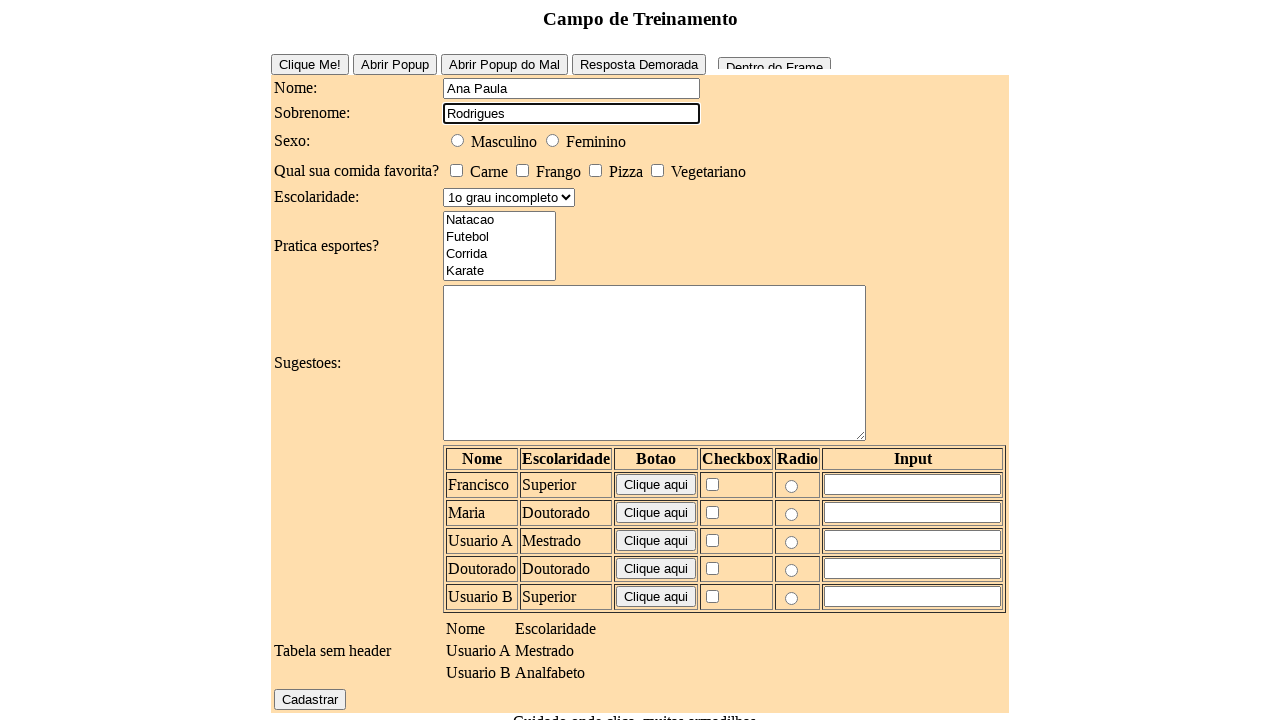

Selected gender option (Masculino) at (458, 140) on #elementosForm\:sexo\:0
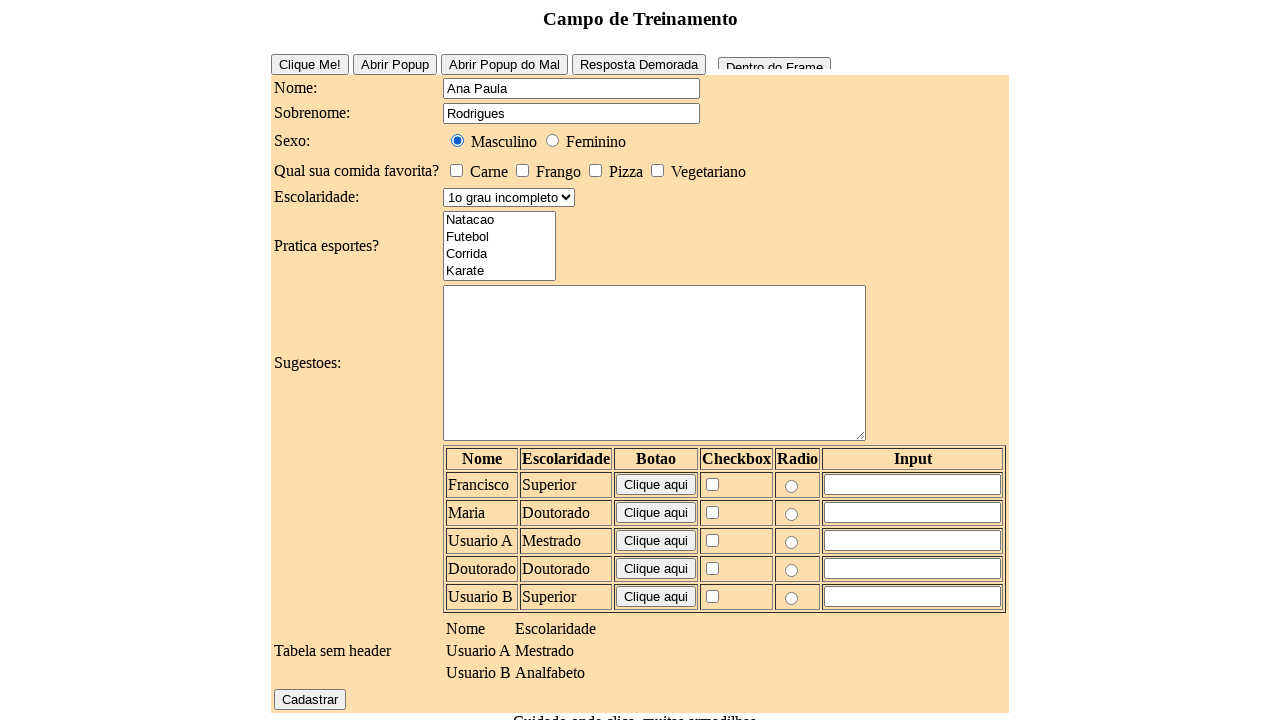

Selected first food option (Carne - meat) at (456, 170) on #elementosForm\:comidaFavorita\:0
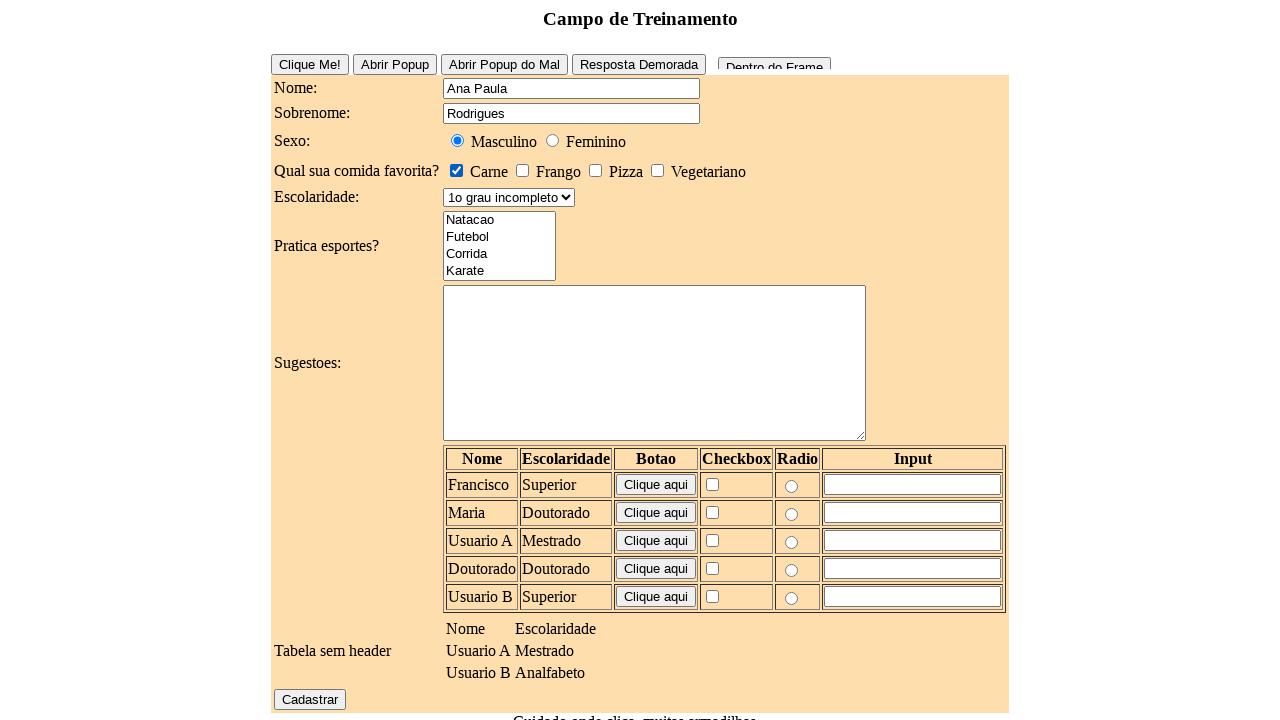

Selected conflicting food option (Vegetariano - vegetarian) at (658, 170) on #elementosForm\:comidaFavorita\:3
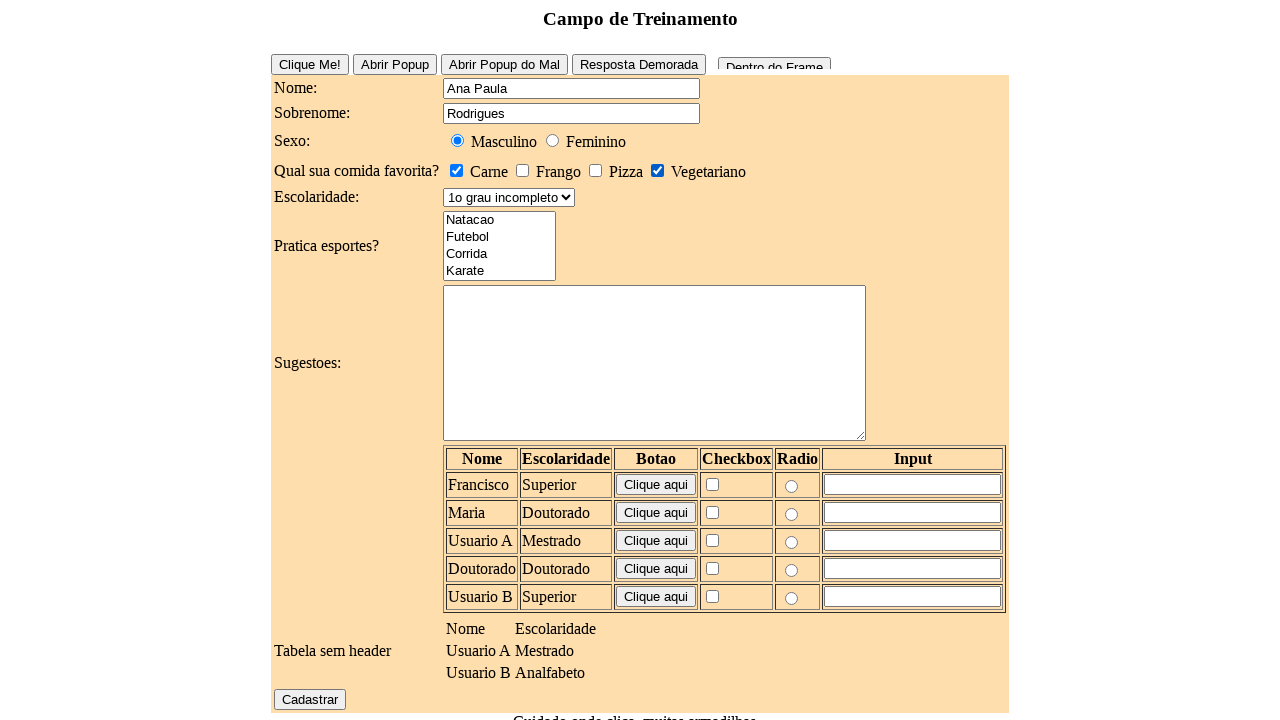

Clicked register button to submit form with conflicting food selections at (310, 699) on #elementosForm\:cadastrar
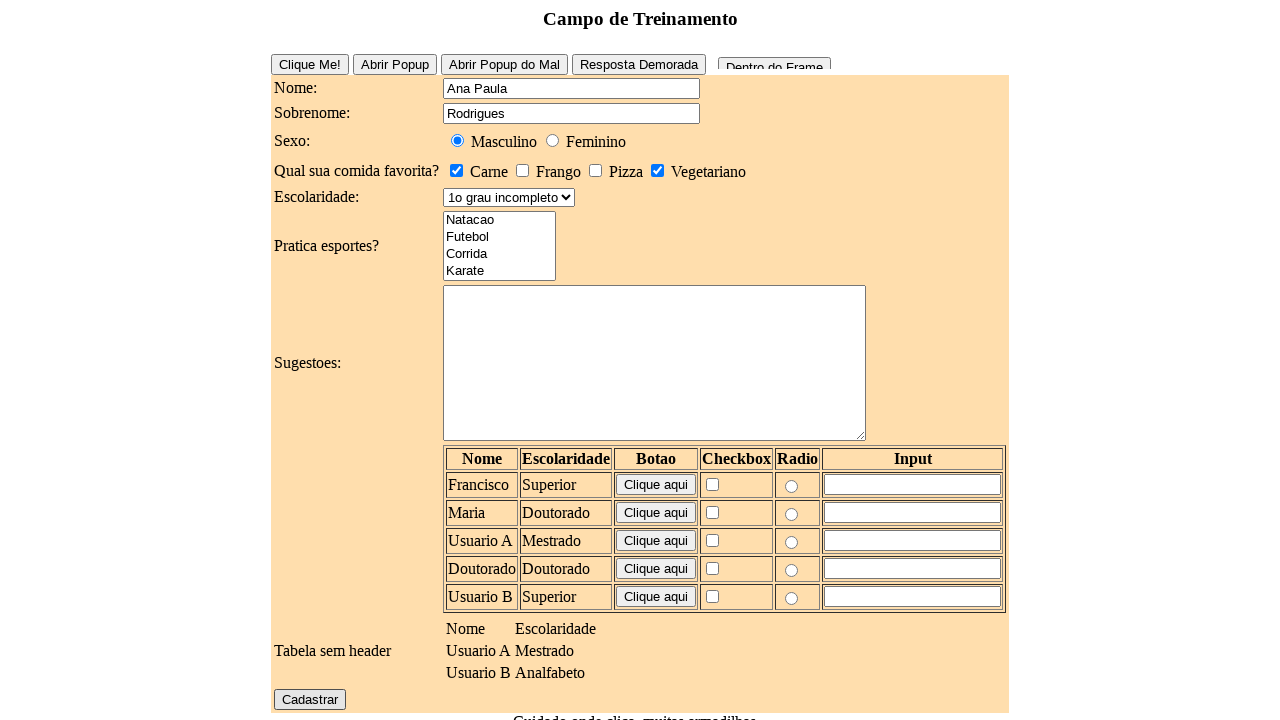

Set up dialog handler to accept alerts
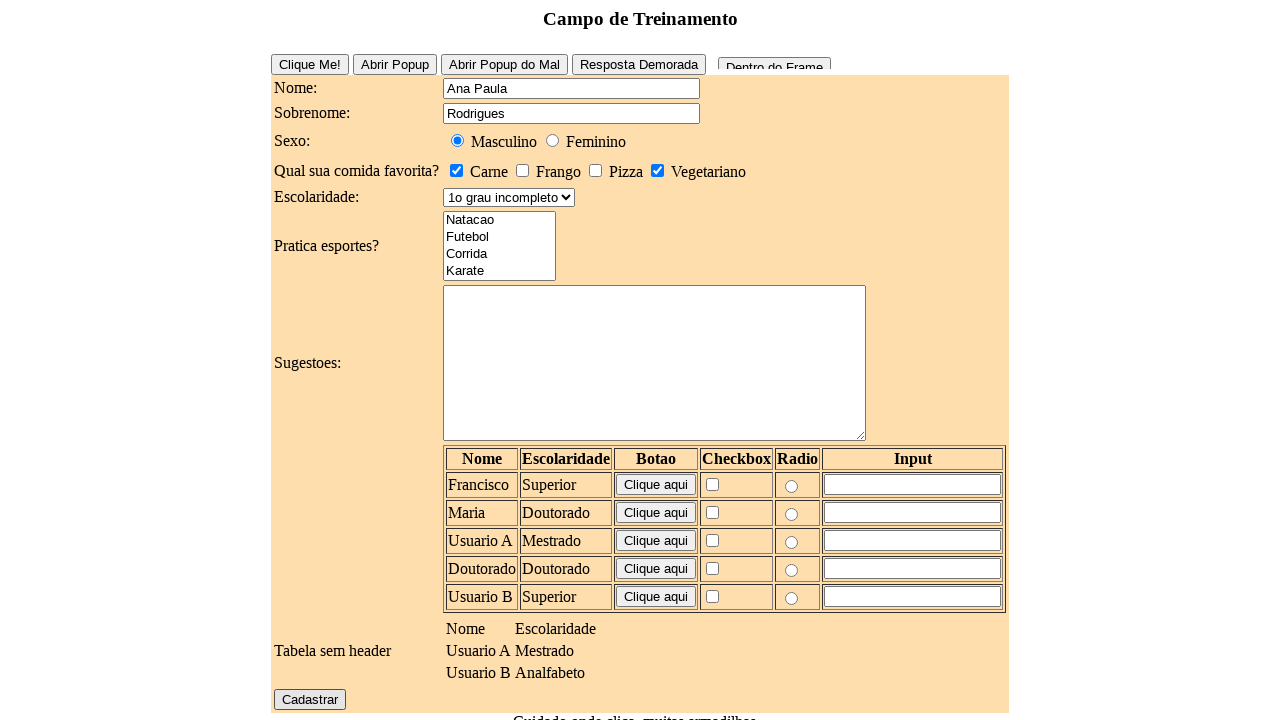

Waited 500ms for dialog to appear and be handled
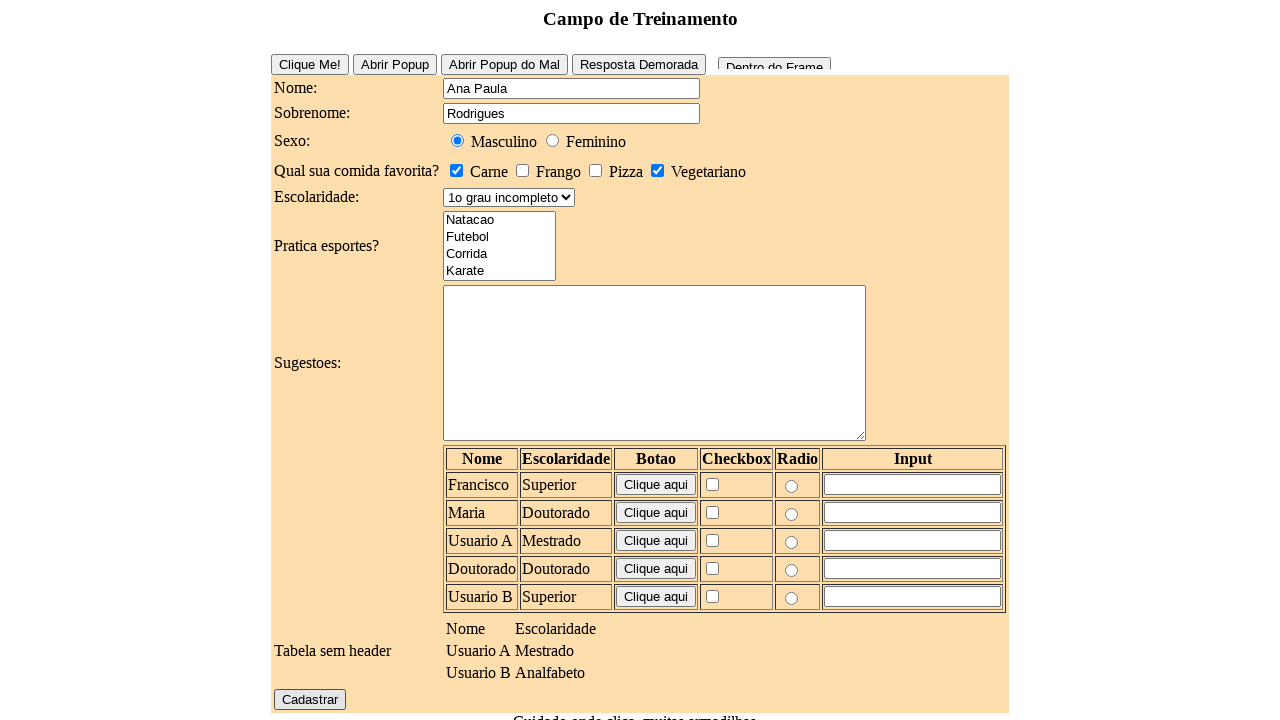

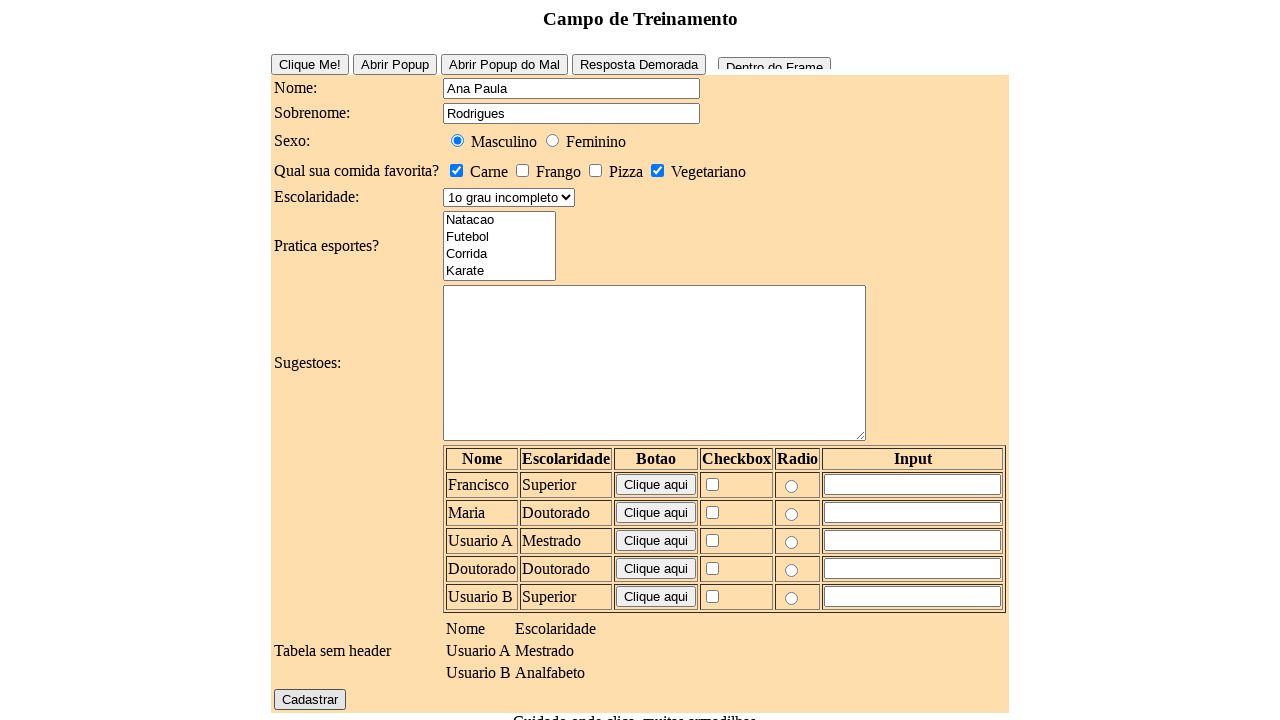